Tests the Python.org website search functionality by searching for "django" and taking a screenshot of the results page

Starting URL: https://python.org

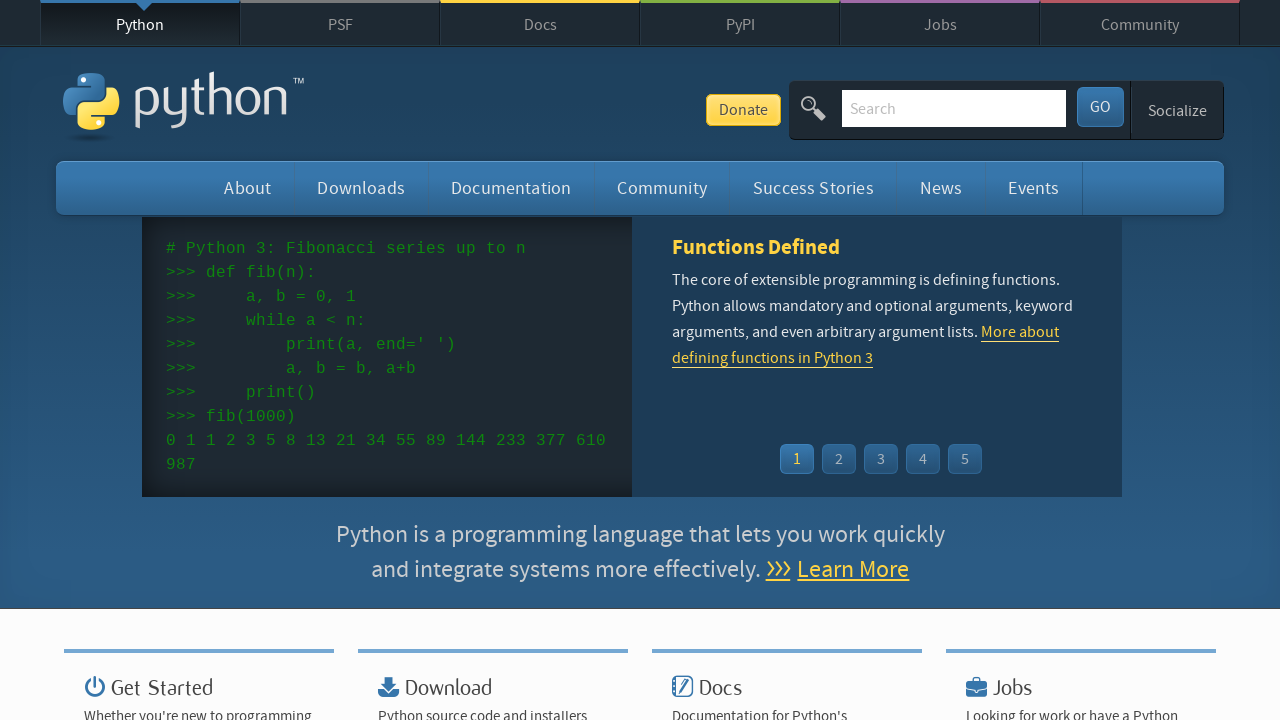

Filled search field with 'django' on //*[@id="id-search-field"]
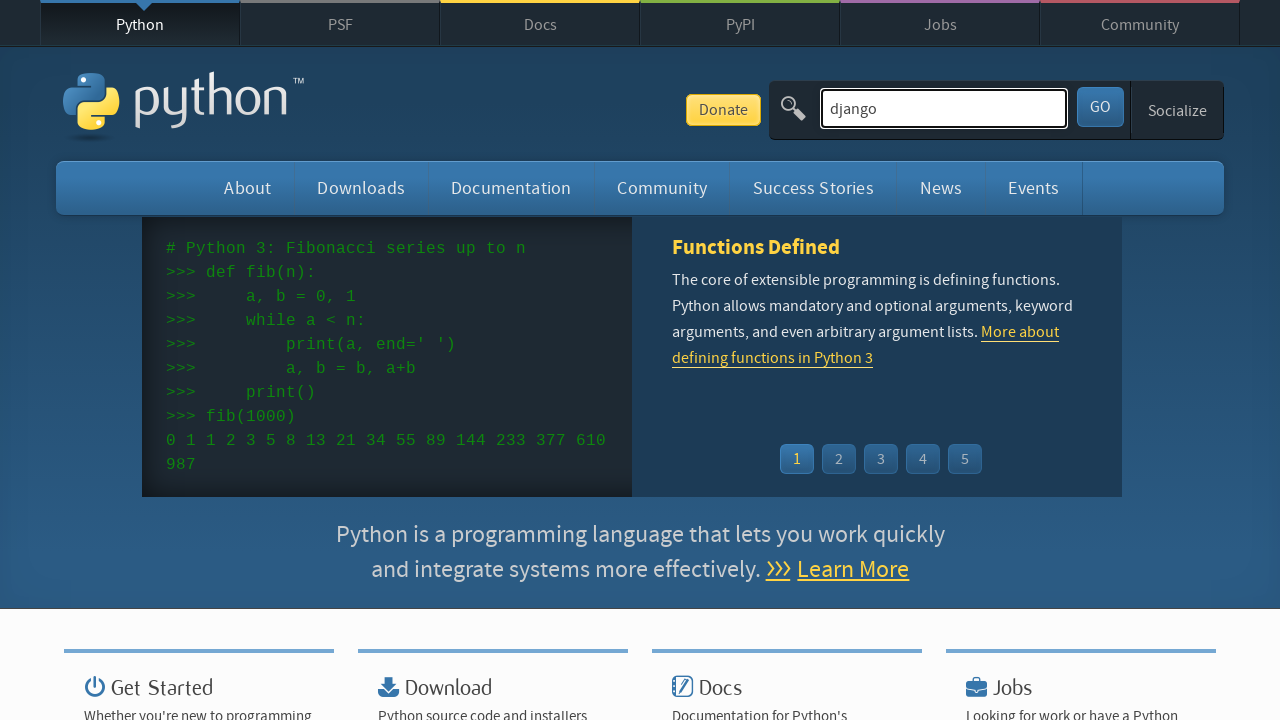

Clicked submit button to search at (1100, 107) on #submit
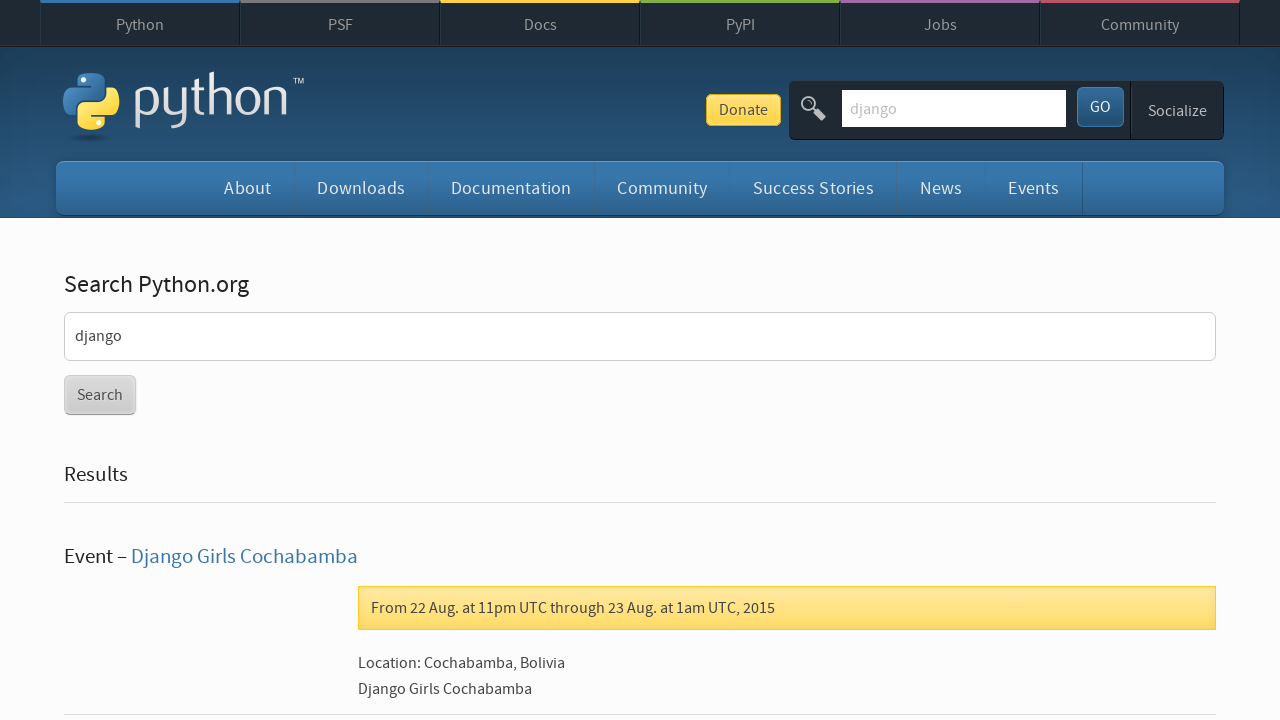

Results page loaded and network idle
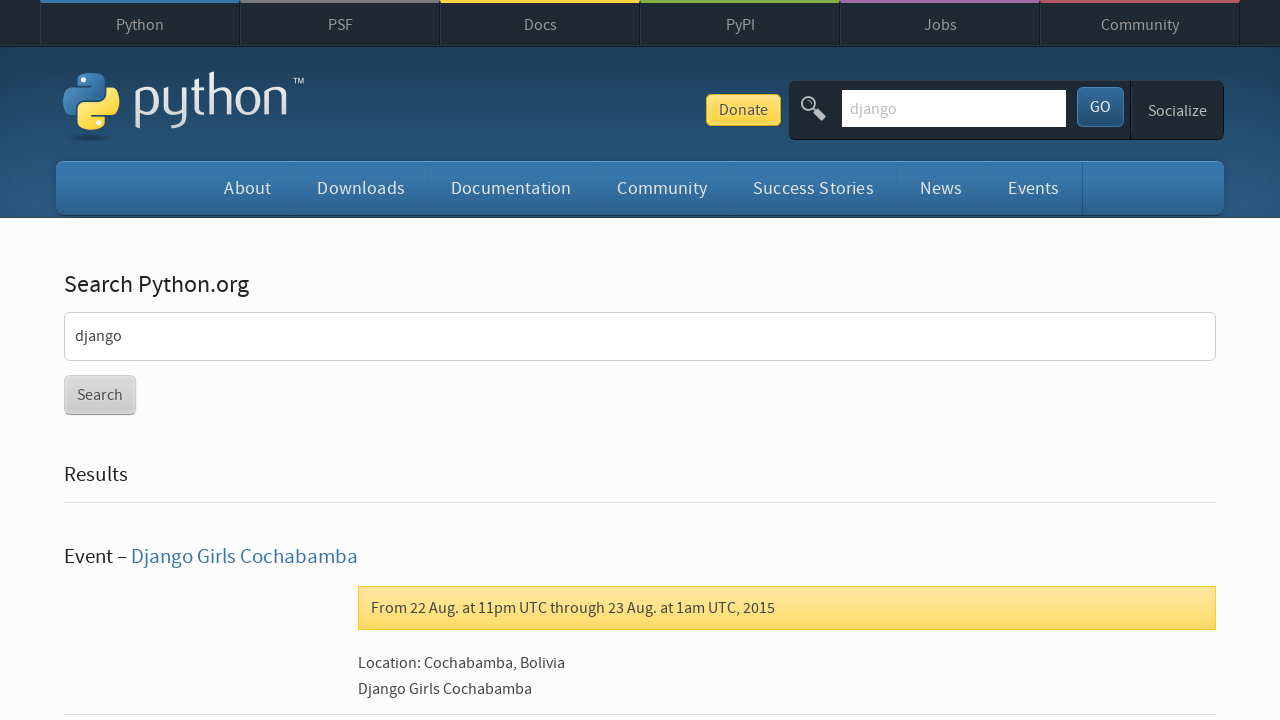

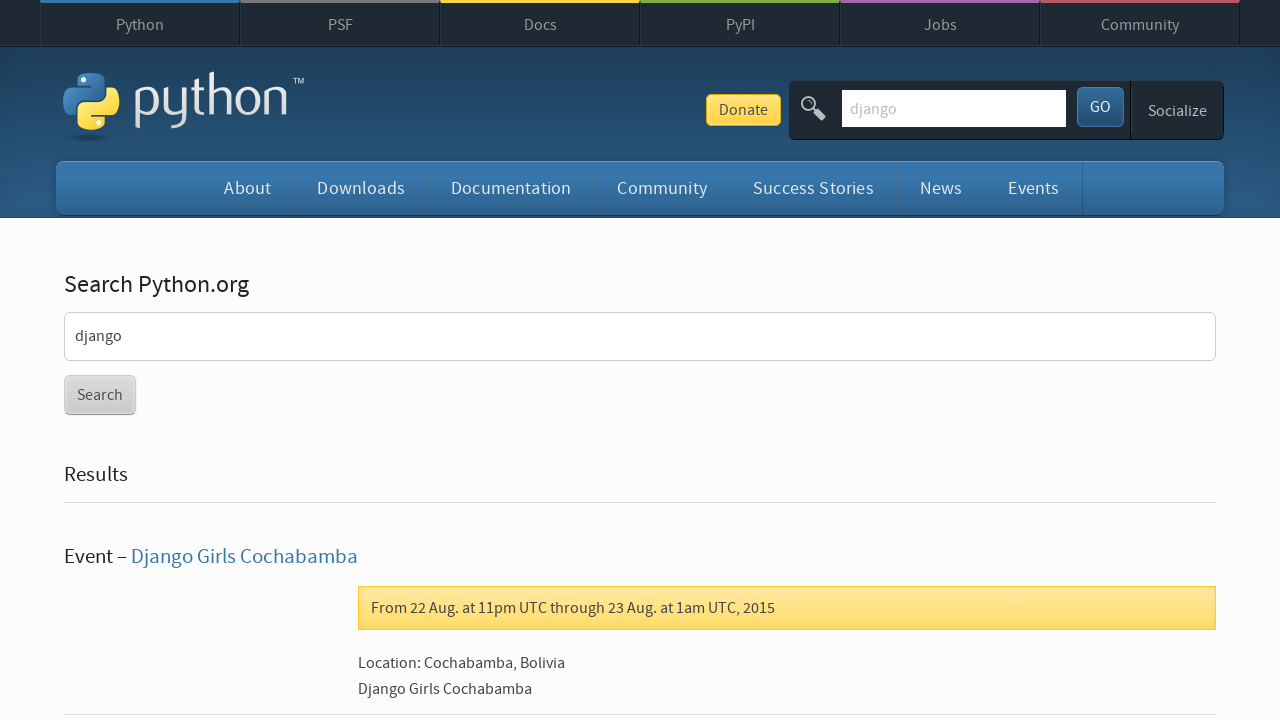